Tests calendar date picker functionality by clicking on the first date picker input field and selecting day 5 from the calendar popup

Starting URL: https://www.hyrtutorials.com/p/calendar-practice.html

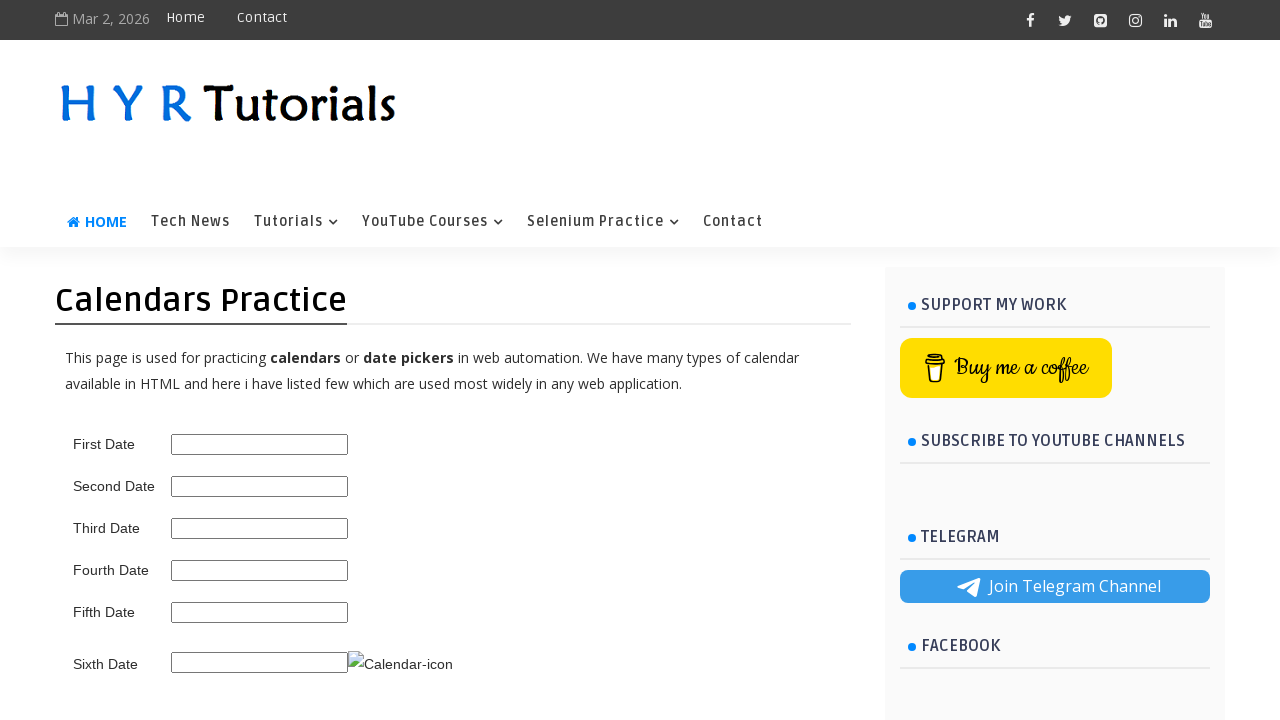

Clicked on first date picker input to open calendar at (260, 444) on #first_date_picker
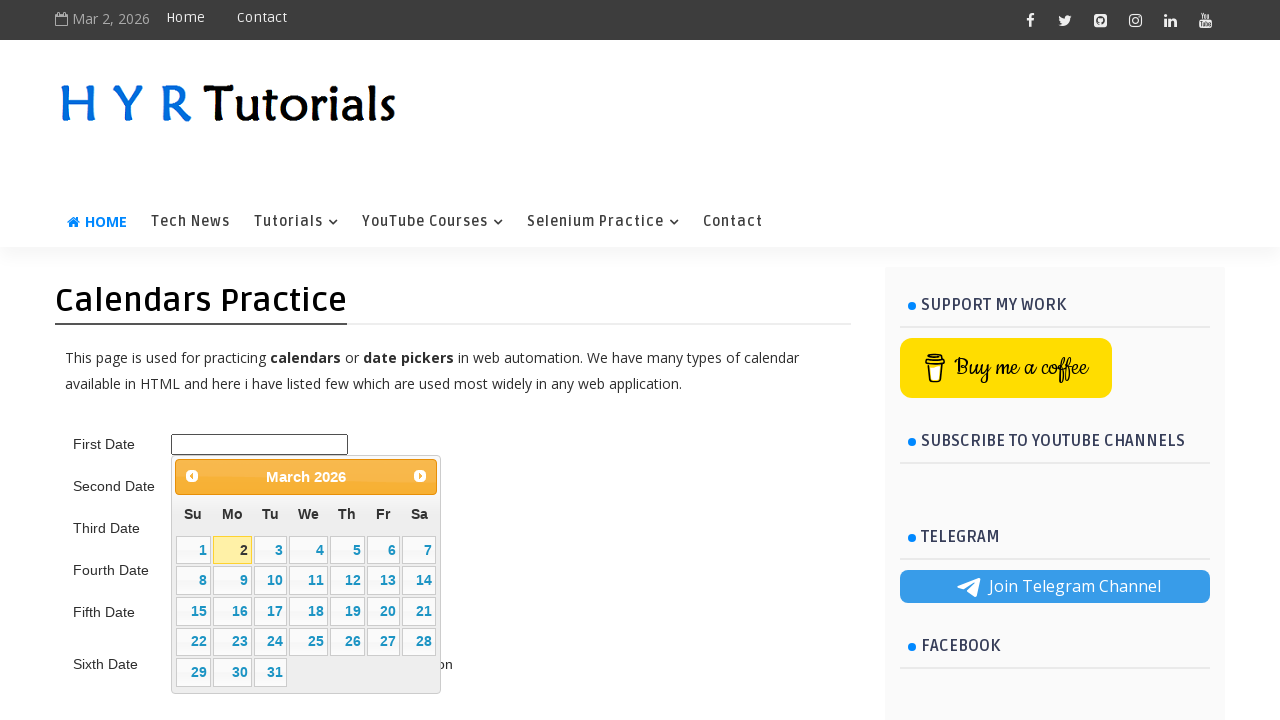

Clicked on day 5 in the calendar popup at (347, 550) on xpath=//table[@class='ui-datepicker-calendar']//tr/td/a[contains(text(),'5')]
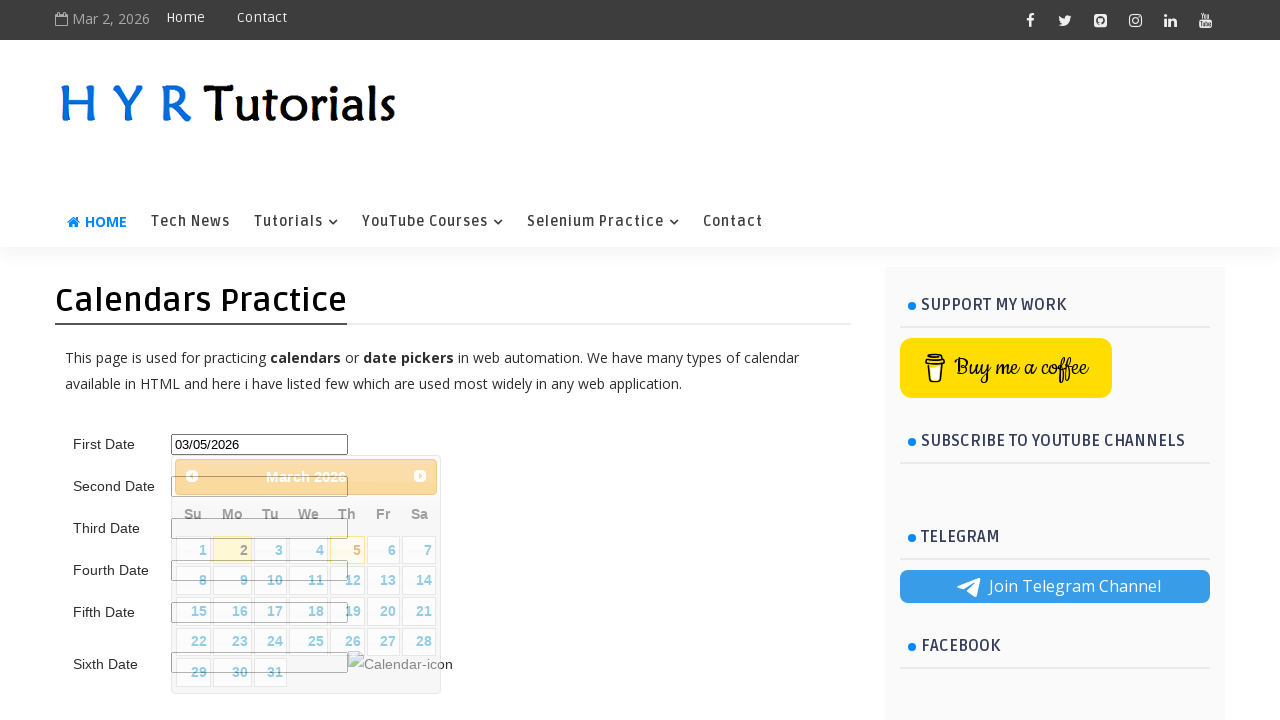

Waited for date selection to complete
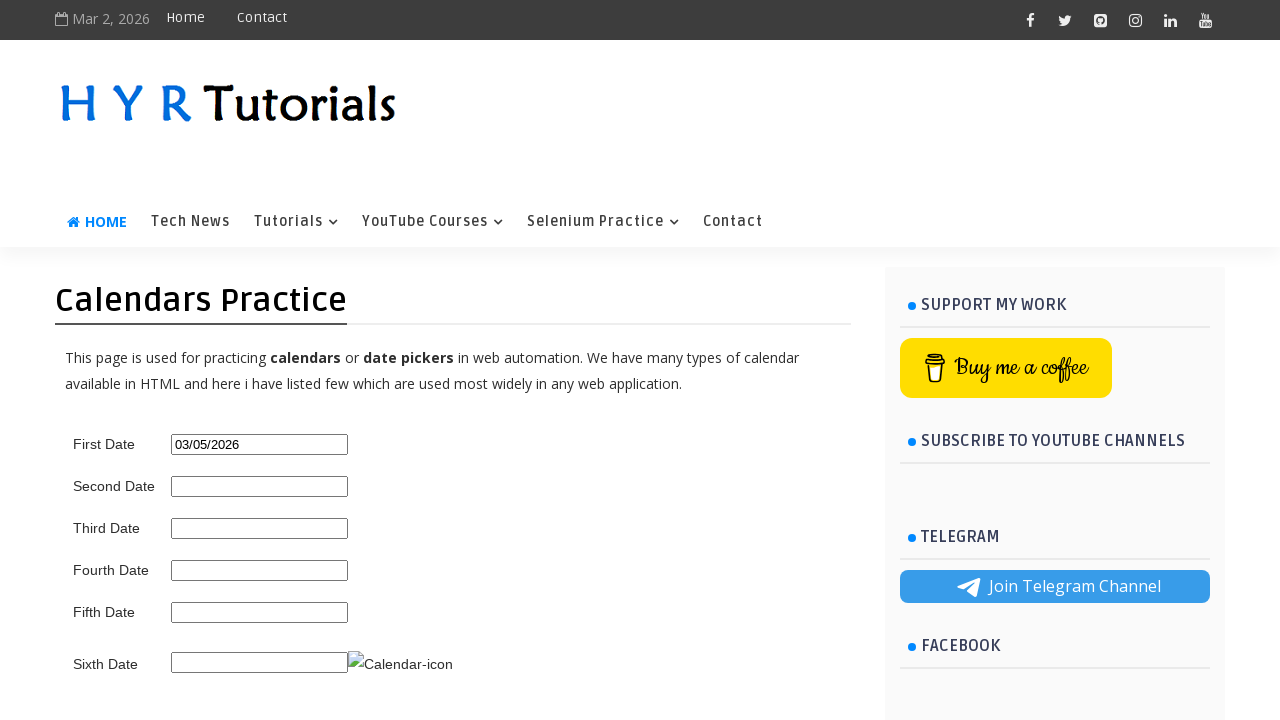

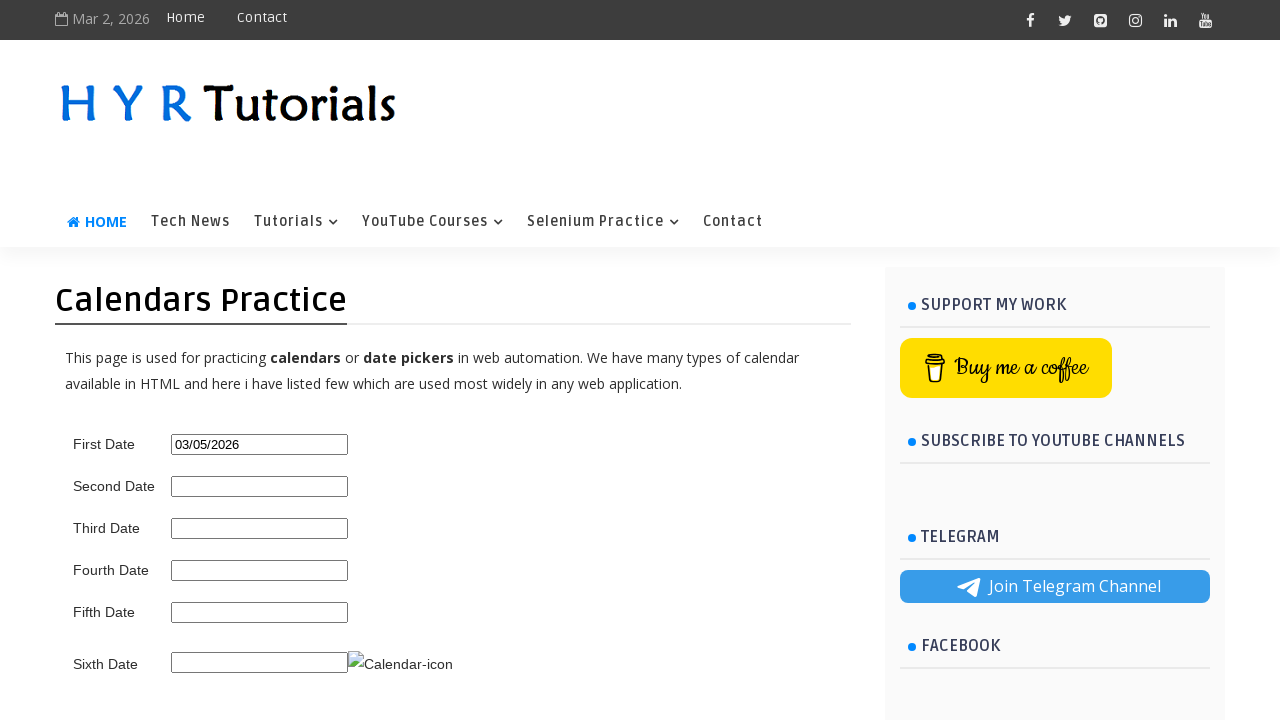